Tests prompt JavaScript alert handling by clicking a button to trigger a prompt dialog, entering text into it, and accepting it

Starting URL: https://training-support.net/webelements/alerts

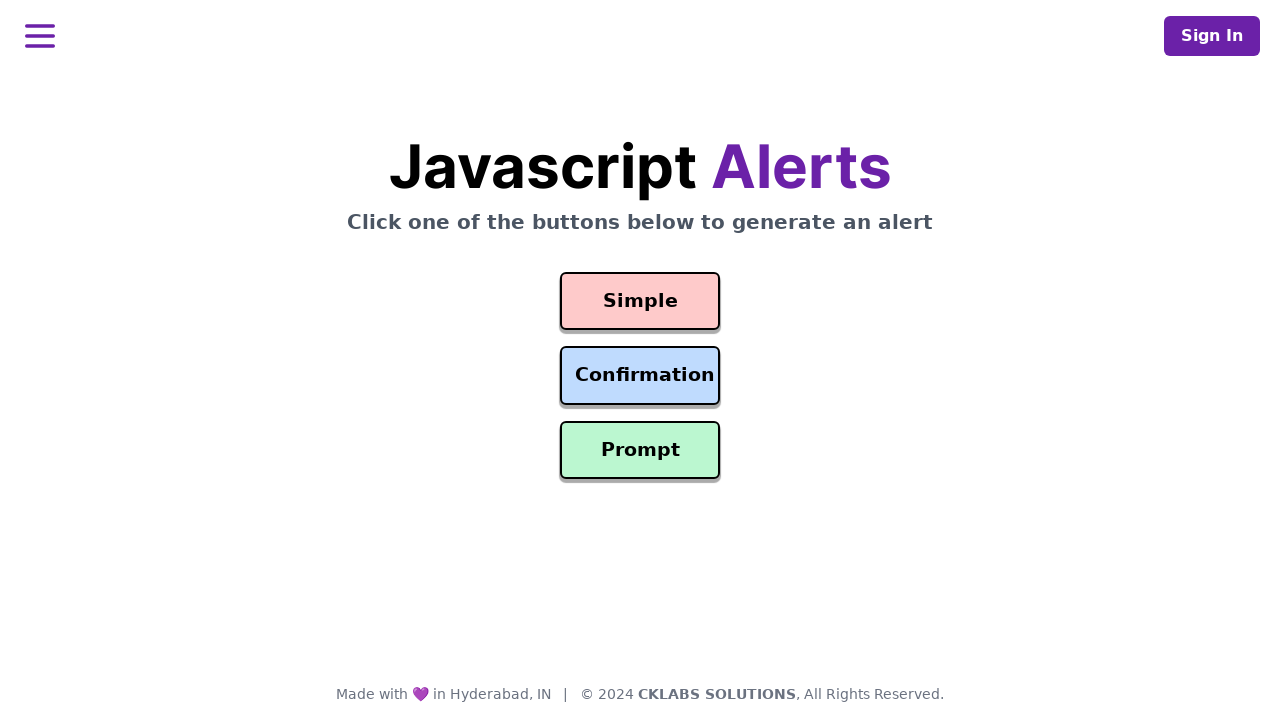

Registered dialog event handler for prompt alert
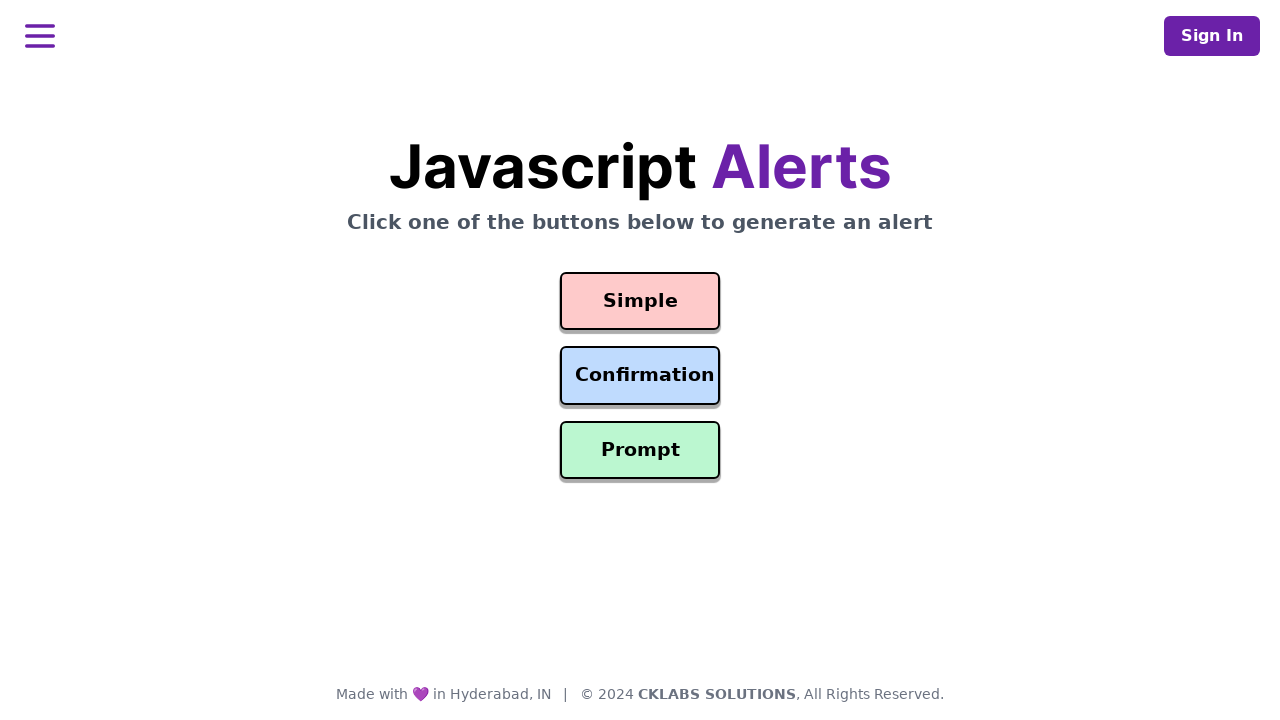

Clicked prompt button to trigger alert dialog at (640, 450) on button#prompt
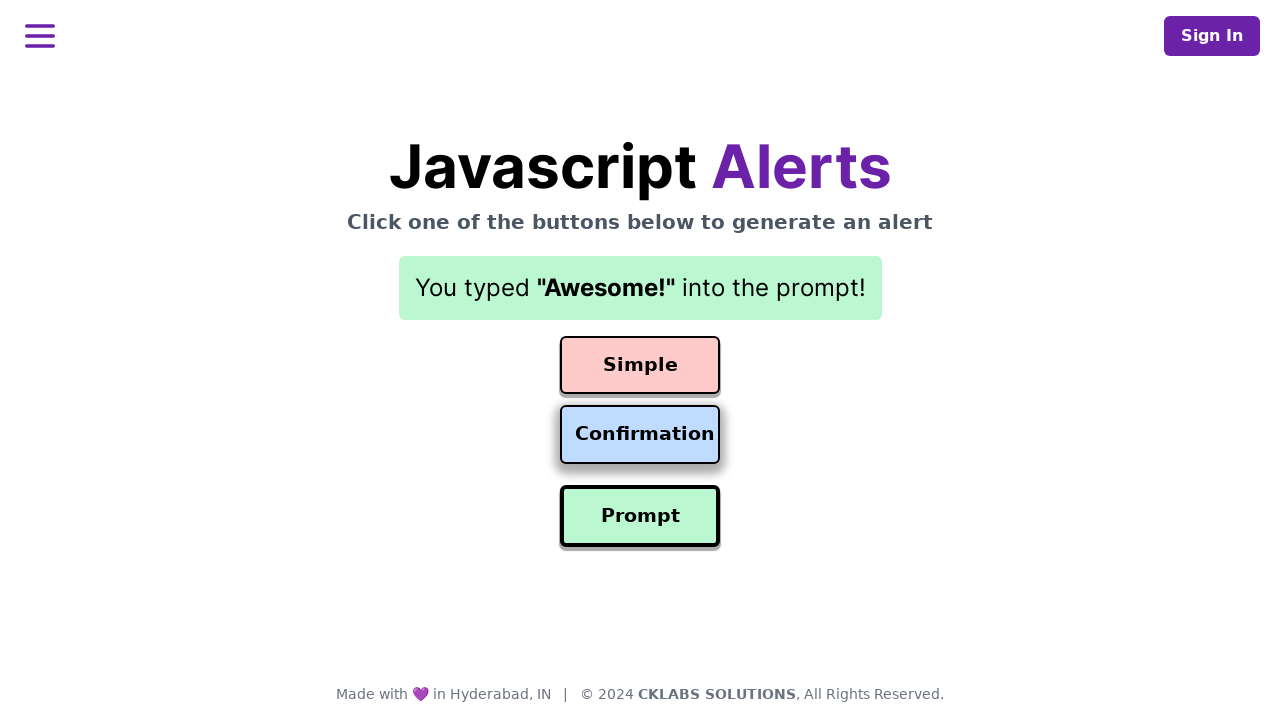

Waited for prompt dialog to be processed
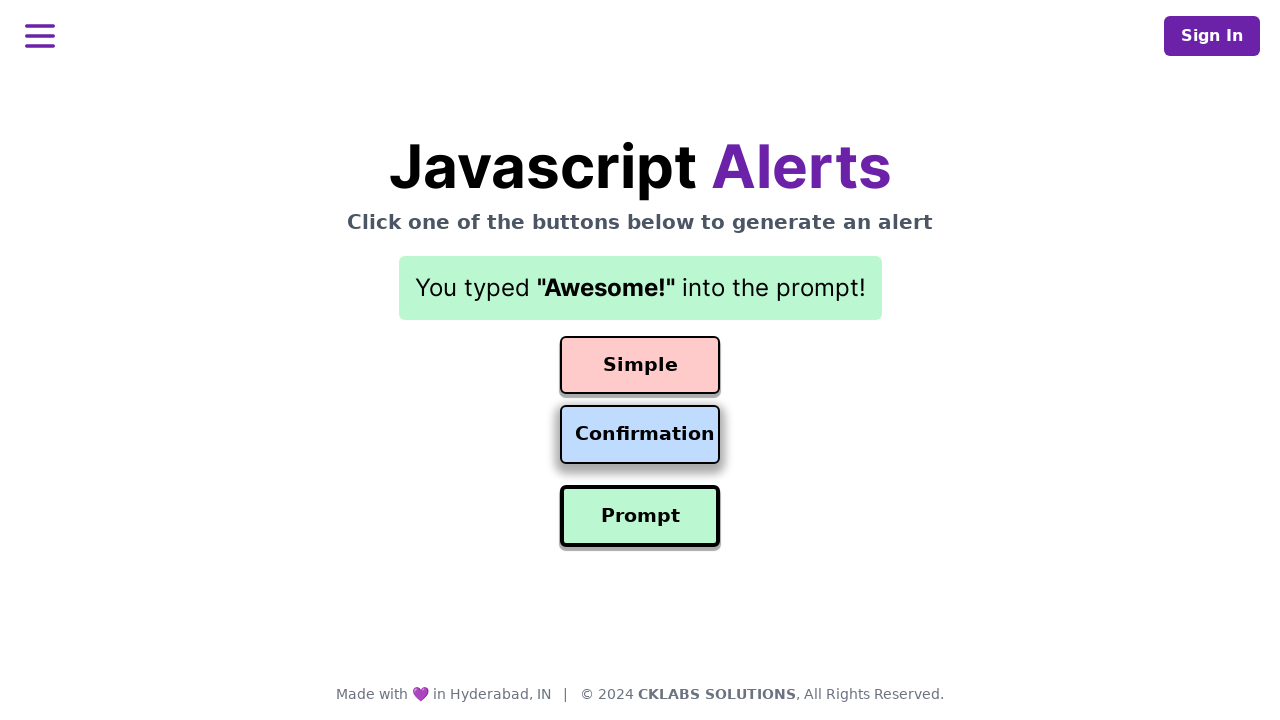

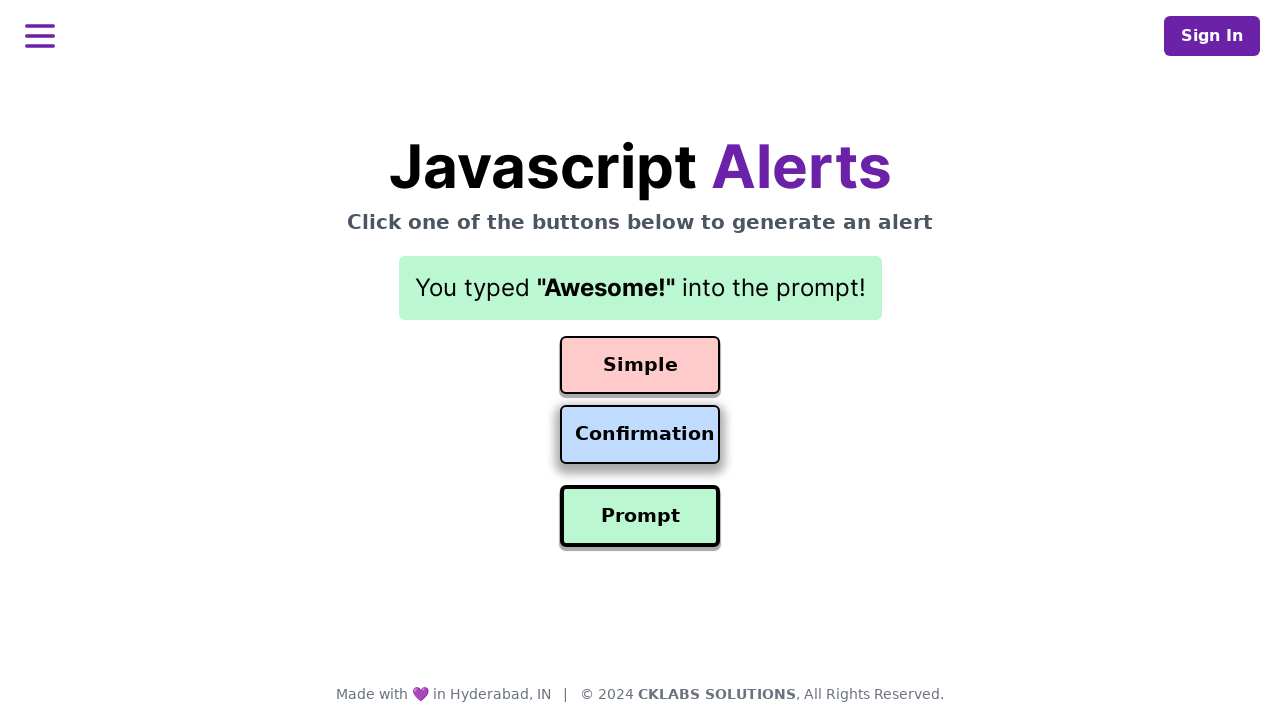